Tests JavaScript alert handling by interacting with different types of alerts - simple alert, confirm dialog, and prompt dialog

Starting URL: https://the-internet.herokuapp.com/javascript_alerts

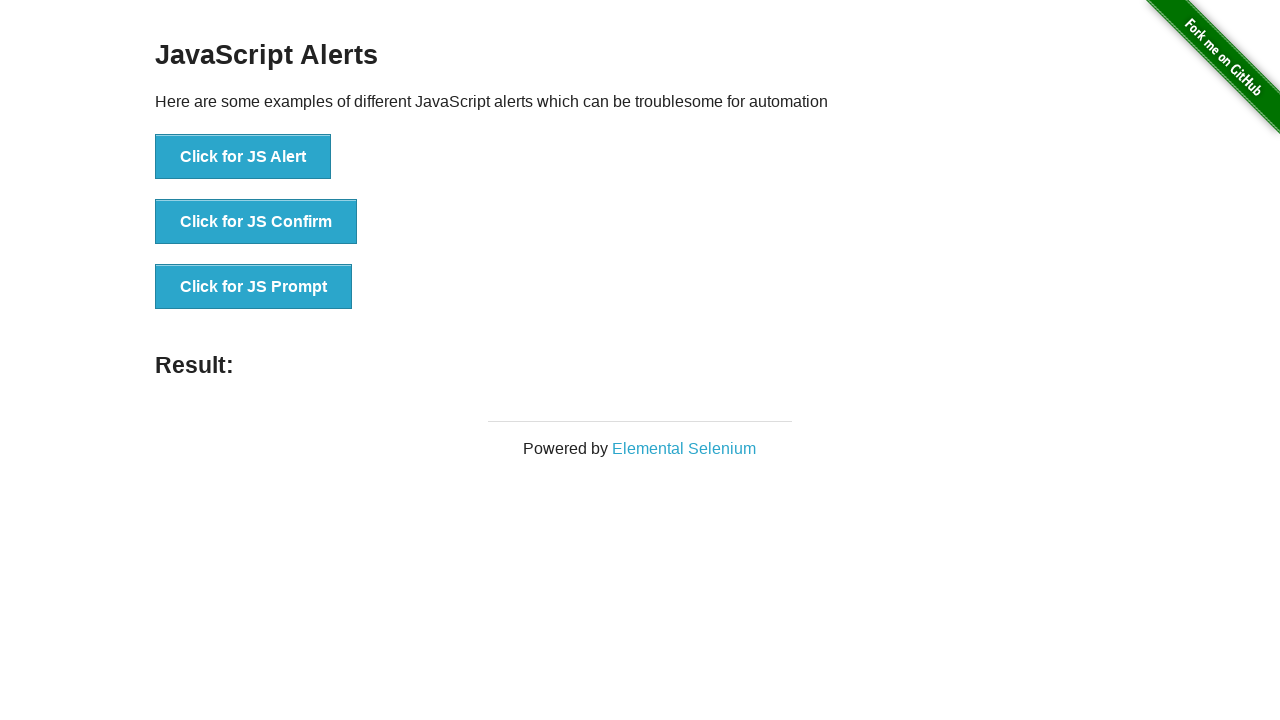

Clicked button to trigger simple JavaScript alert at (243, 157) on xpath=//button[@onclick='jsAlert()']
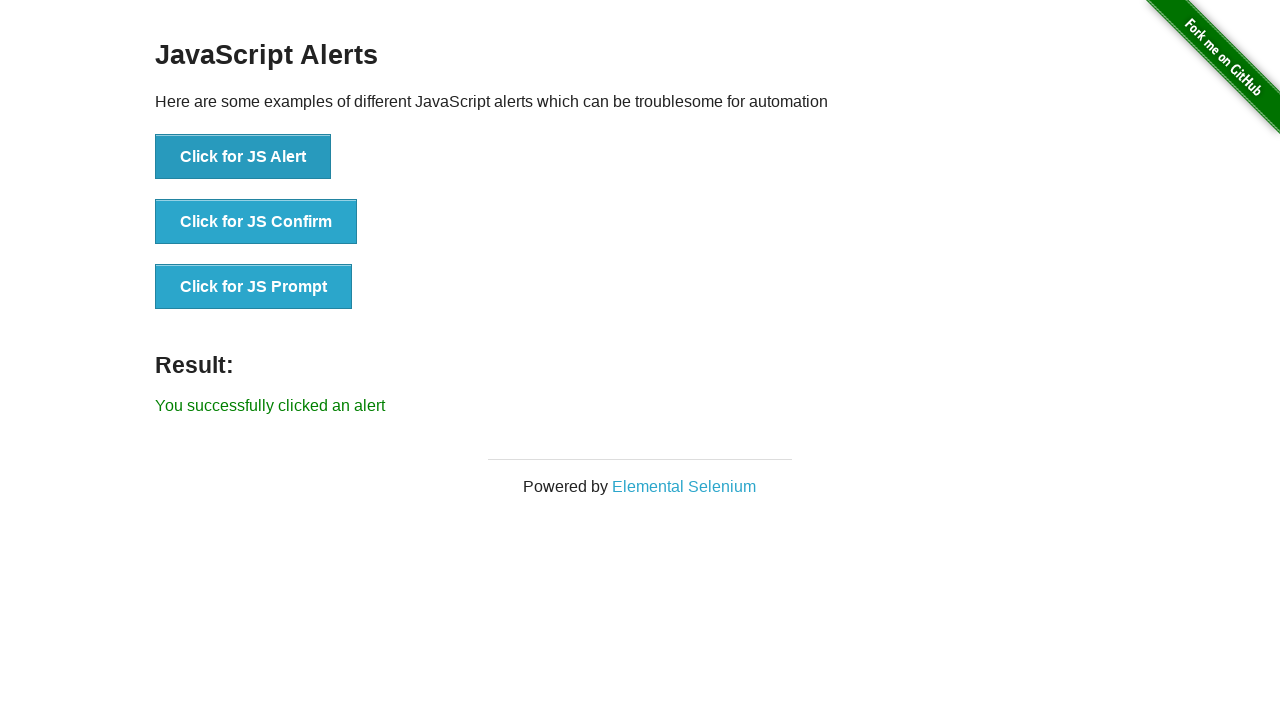

Accepted simple JavaScript alert
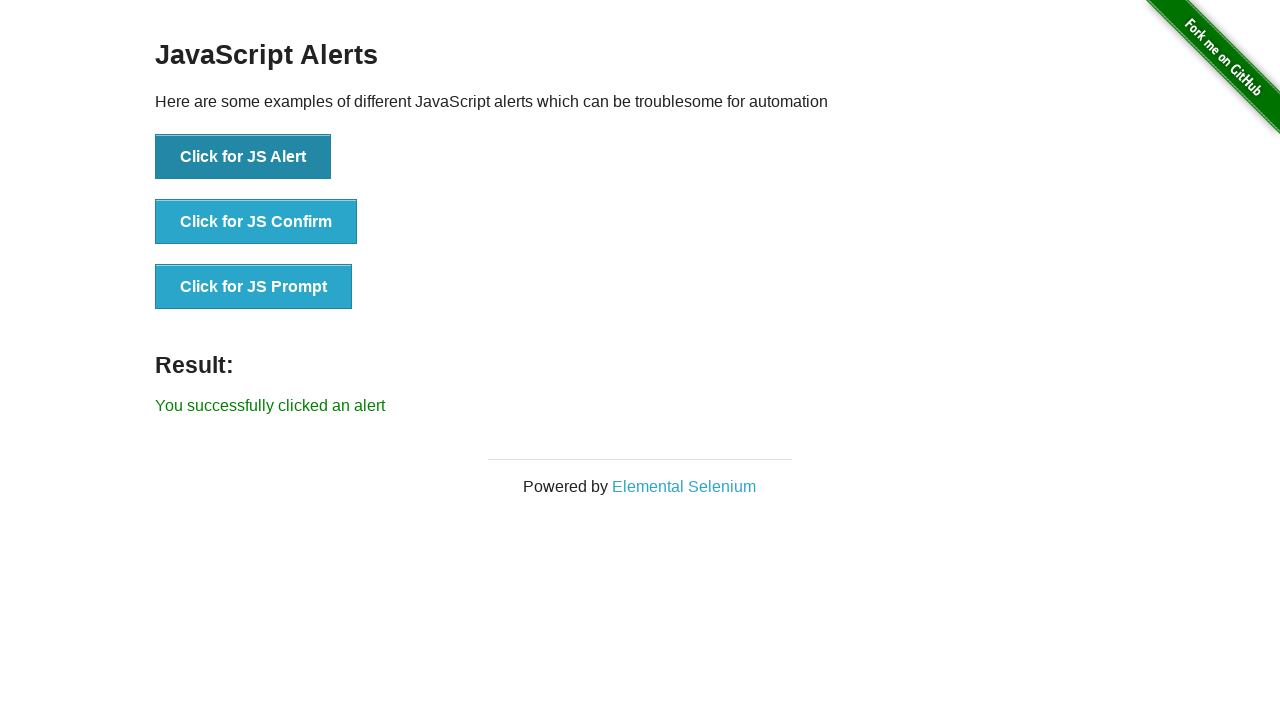

Clicked button to trigger JavaScript confirm dialog at (256, 222) on xpath=//button[text()='Click for JS Confirm']
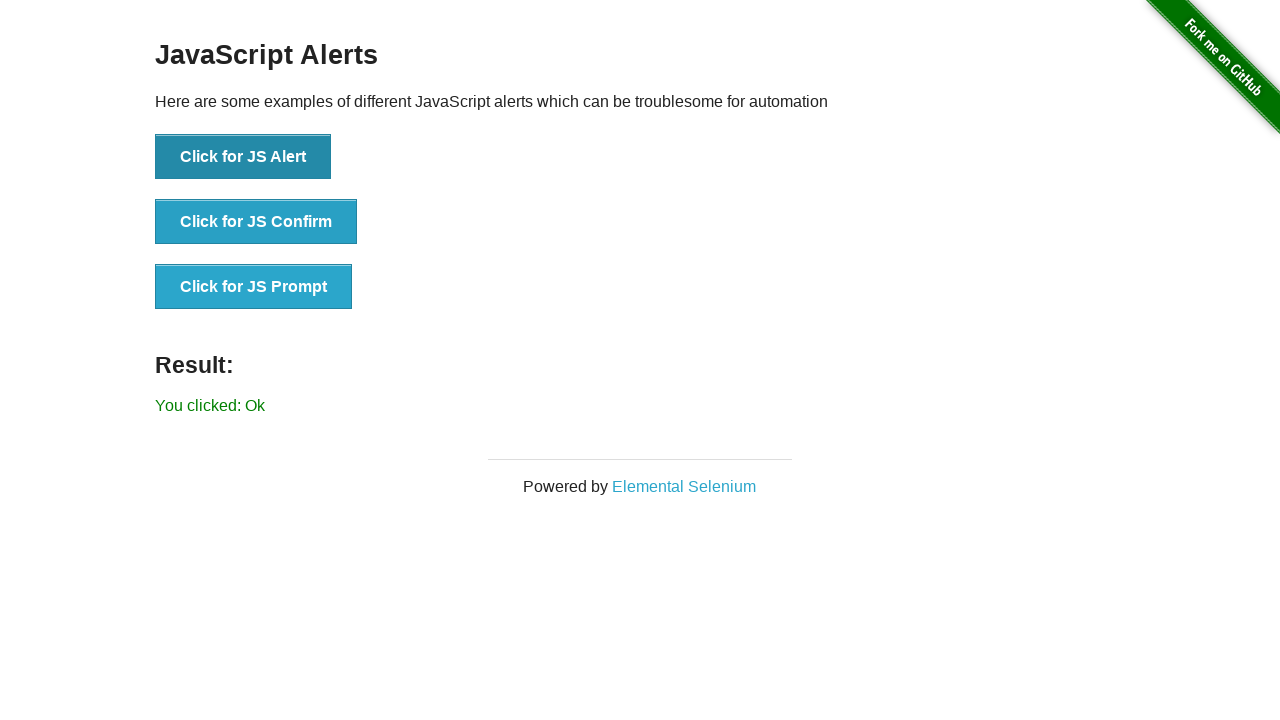

Dismissed JavaScript confirm dialog
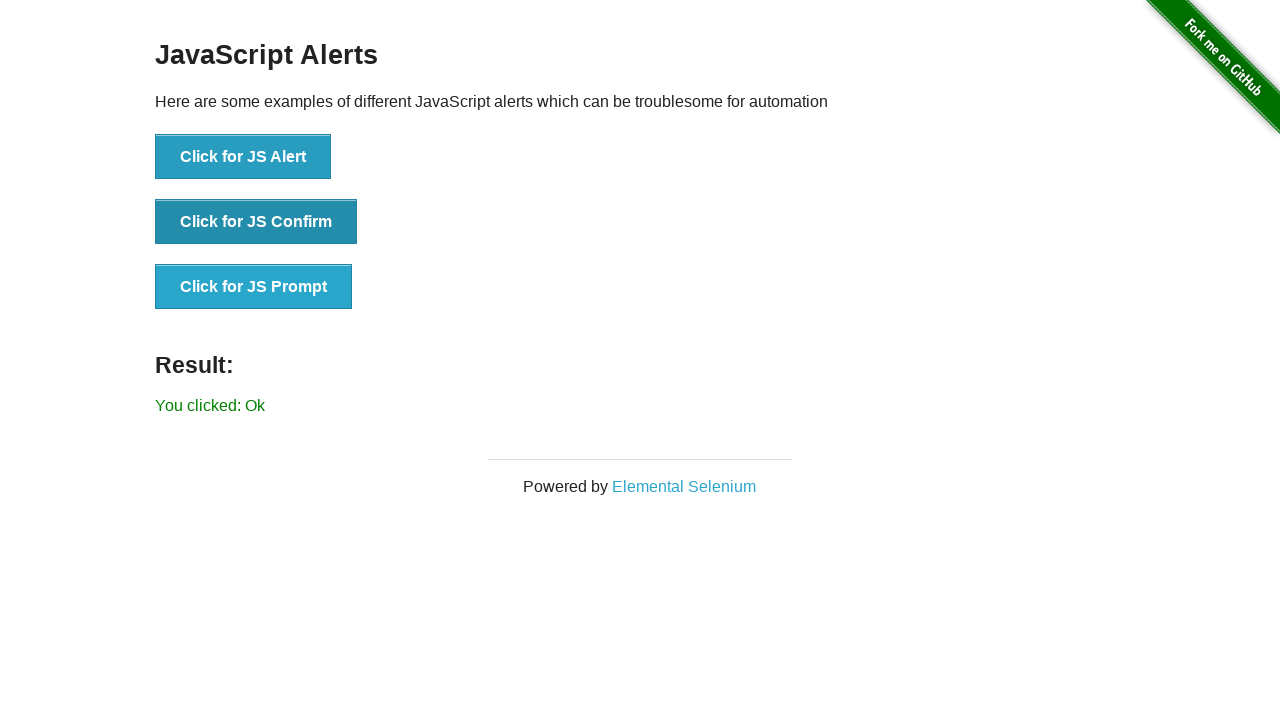

Clicked button to trigger JavaScript prompt dialog at (254, 287) on xpath=//button[text()='Click for JS Prompt']
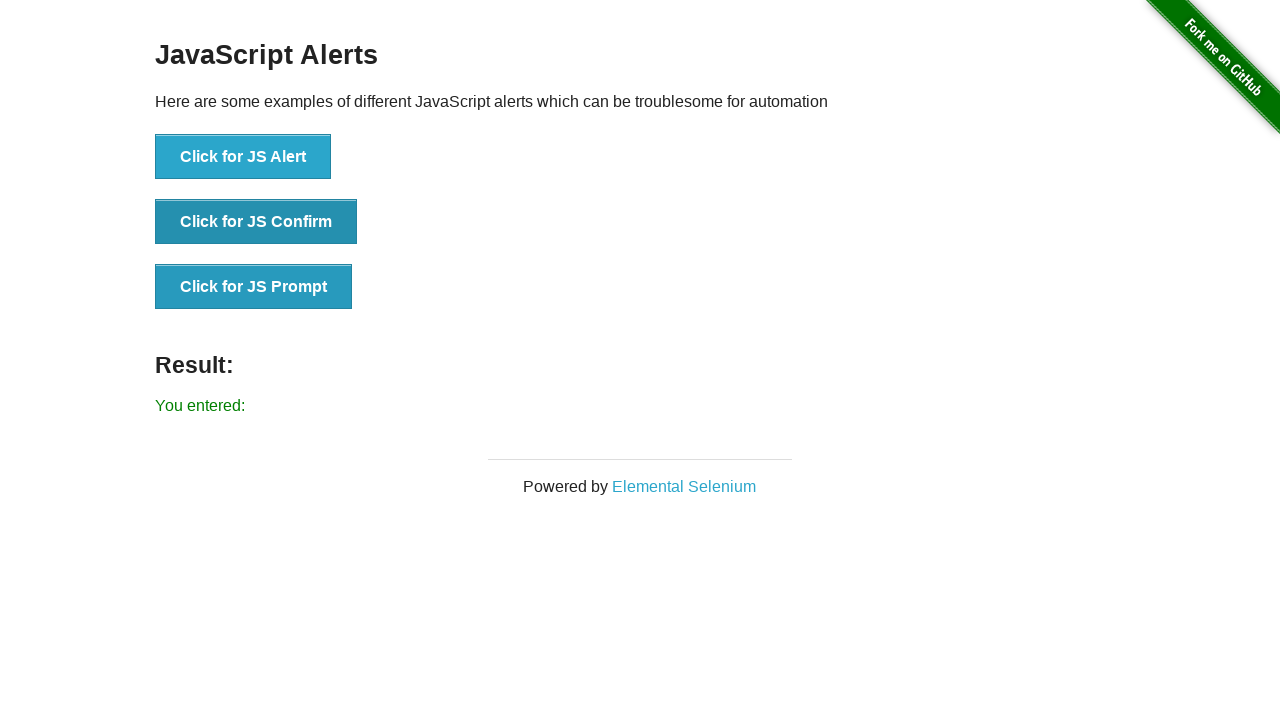

Entered 'welcome' in JavaScript prompt dialog and accepted
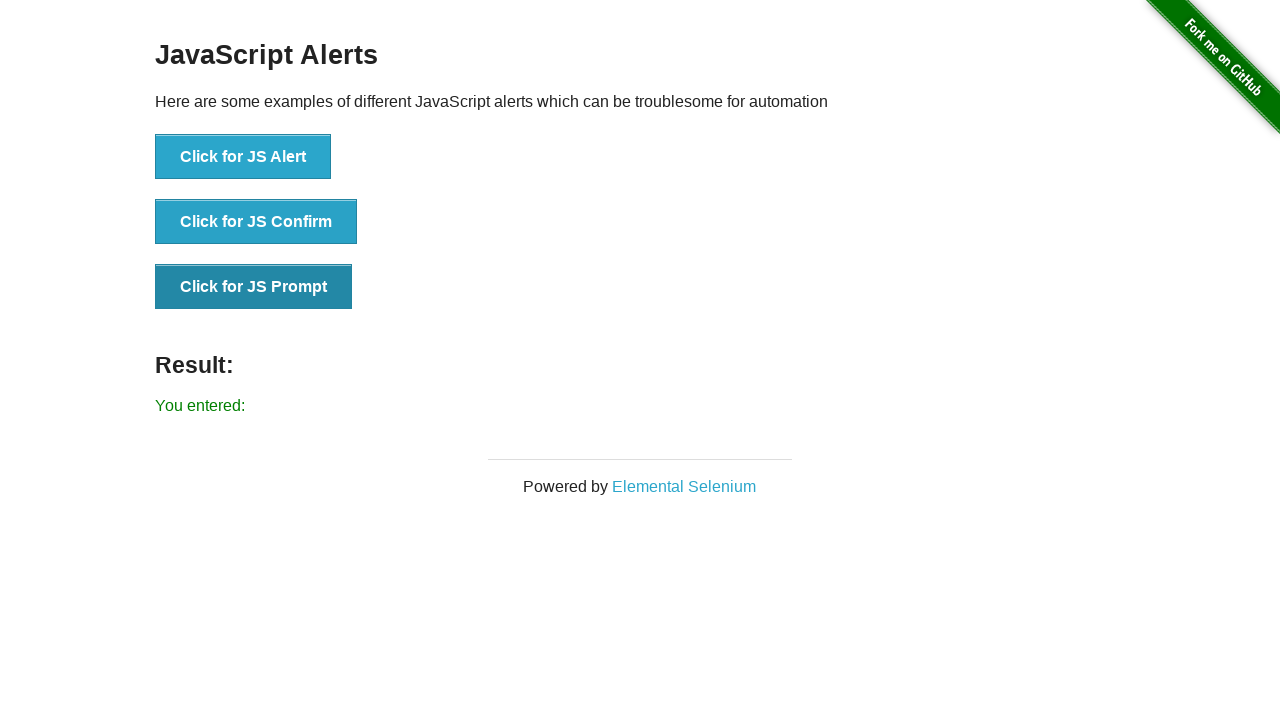

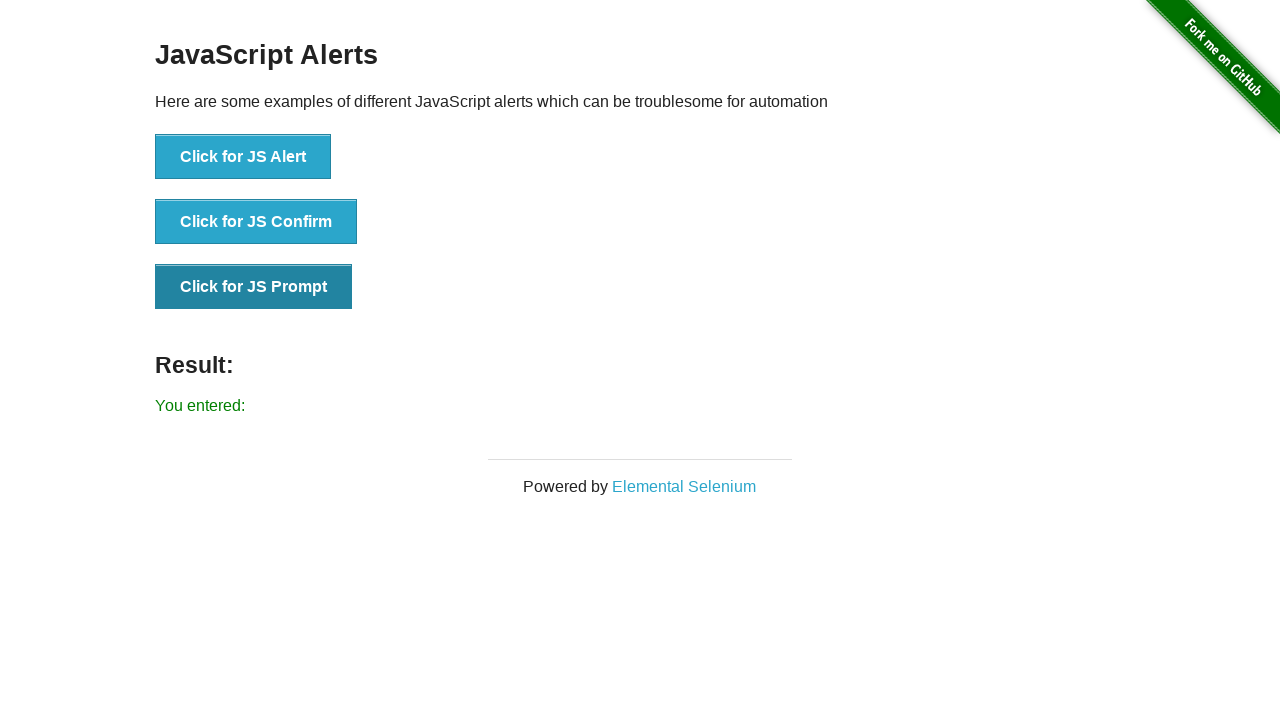